Tests drag and drop functionality by dragging element from column A to column B on a demo page

Starting URL: https://the-internet.herokuapp.com/drag_and_drop

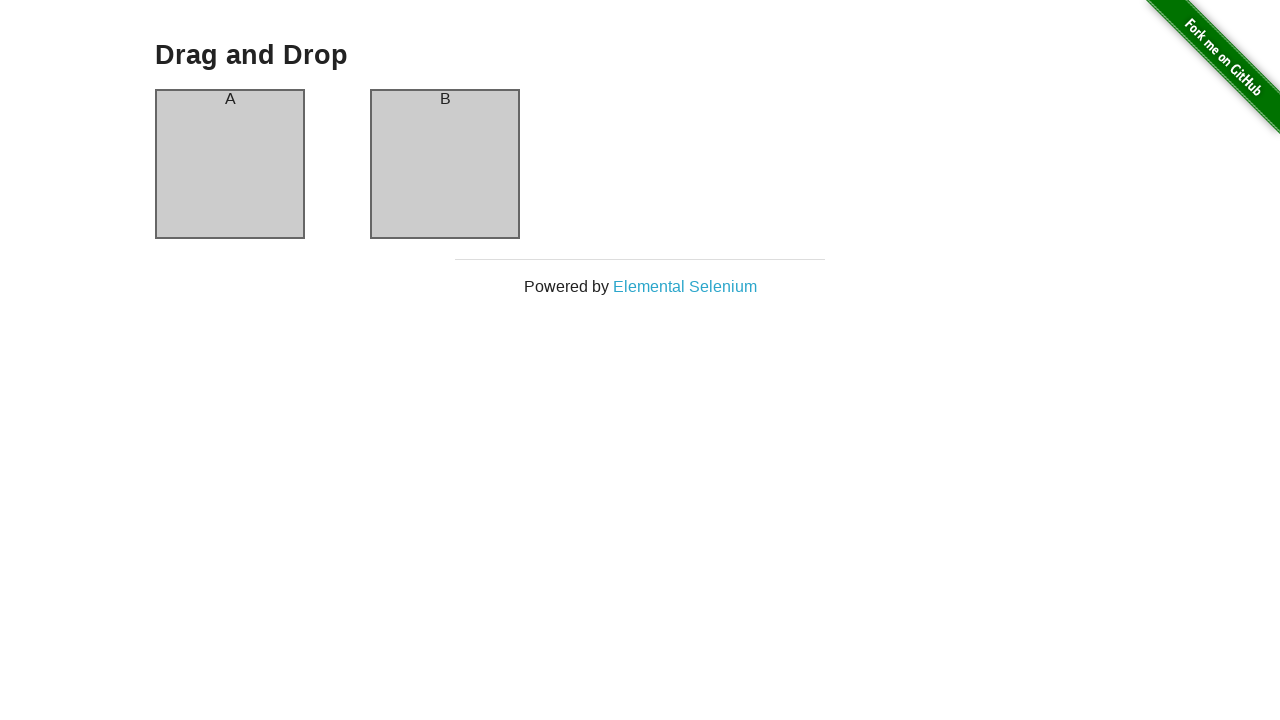

Column A element is visible
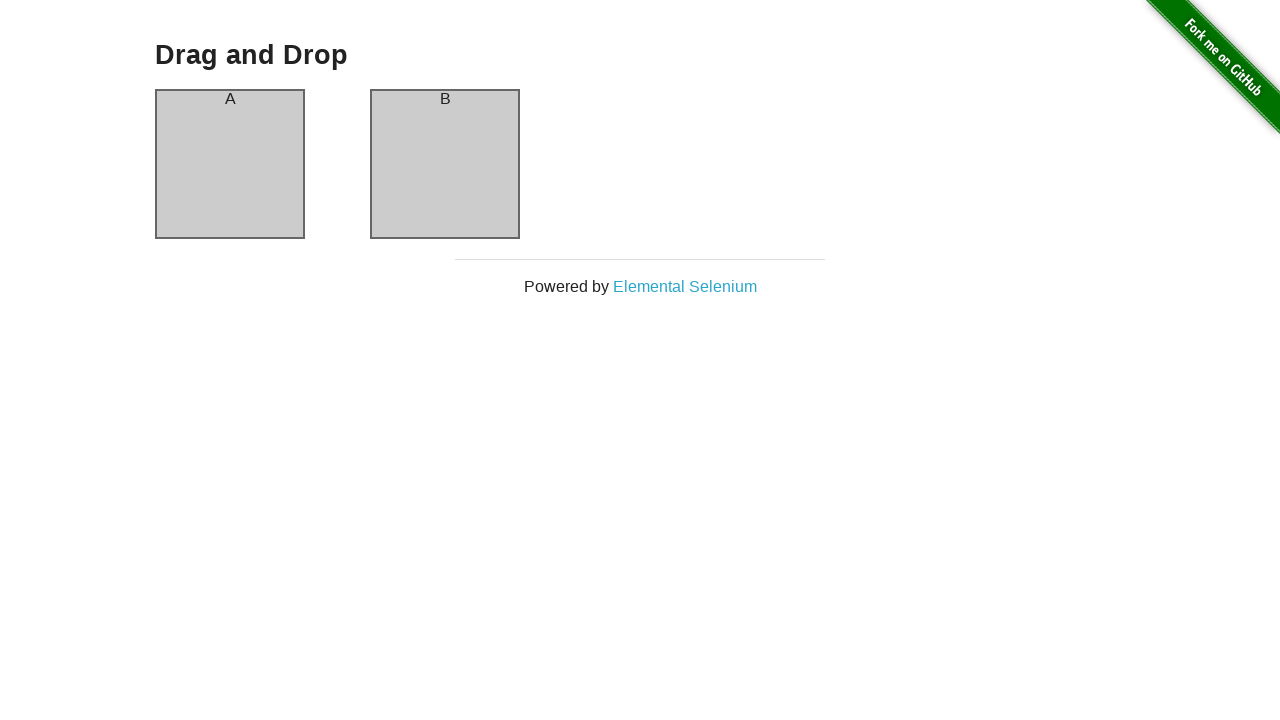

Column B element is visible
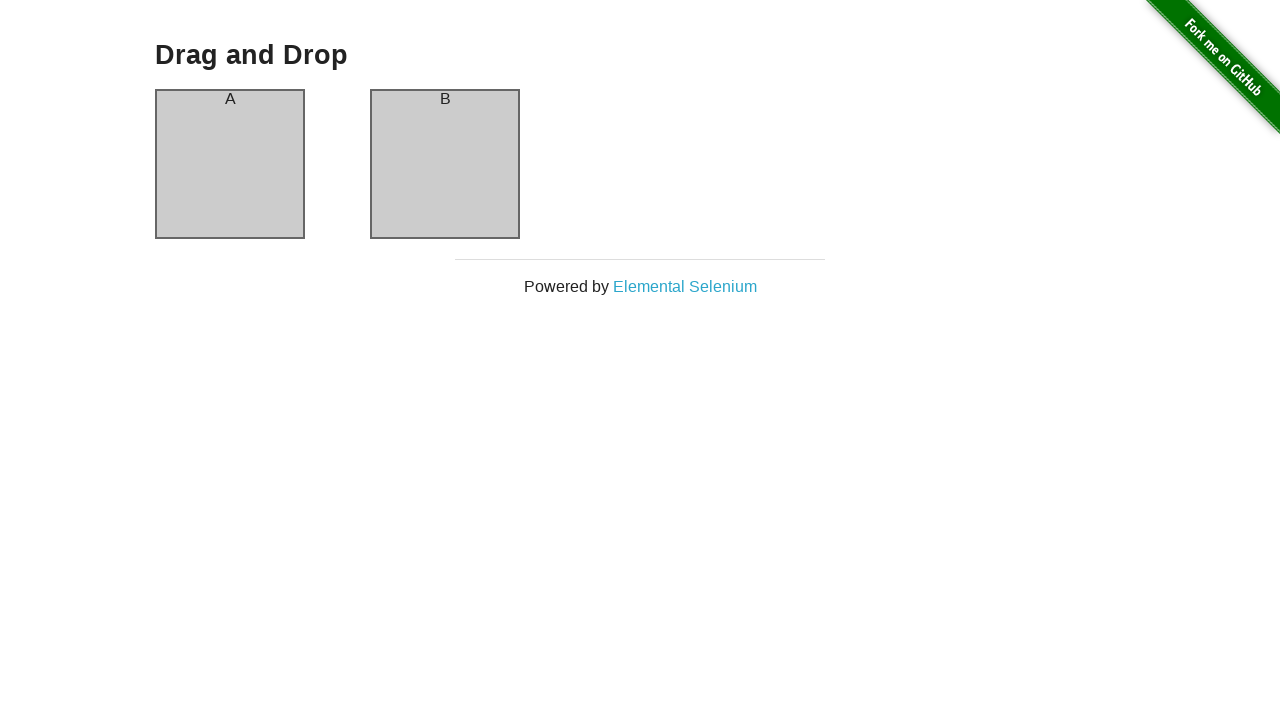

Dragged element from Column A to Column B at (445, 164)
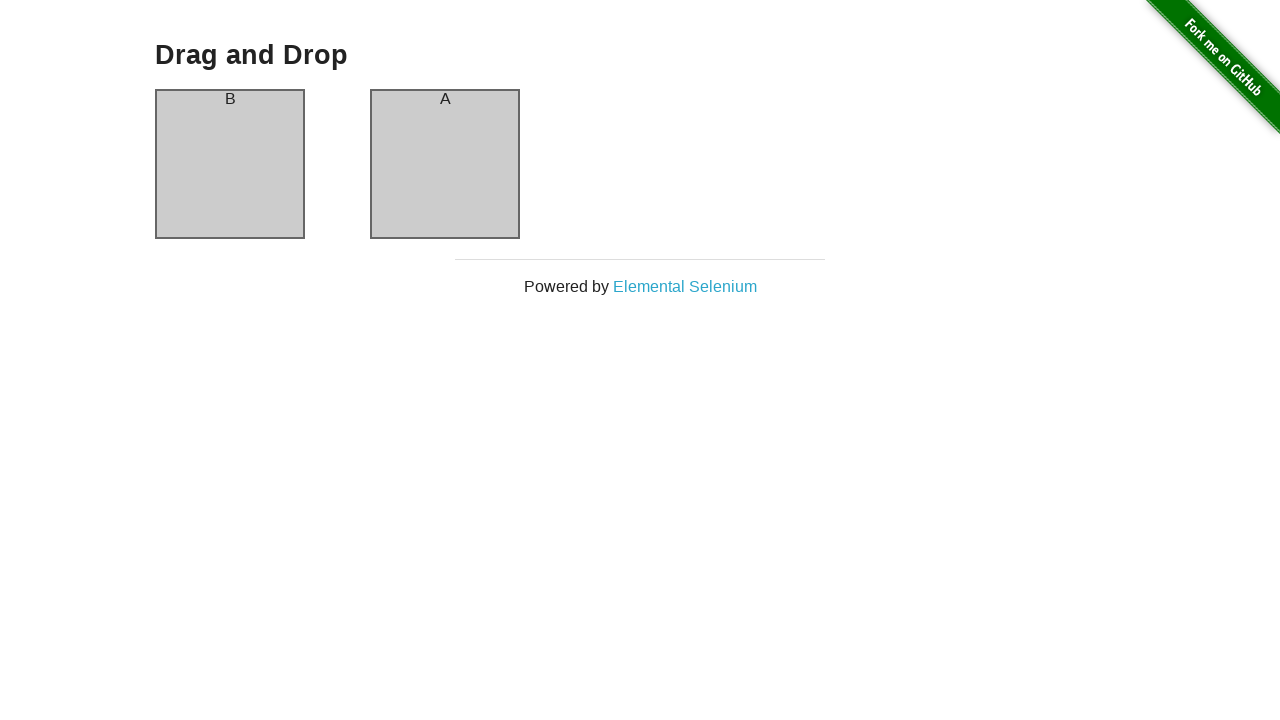

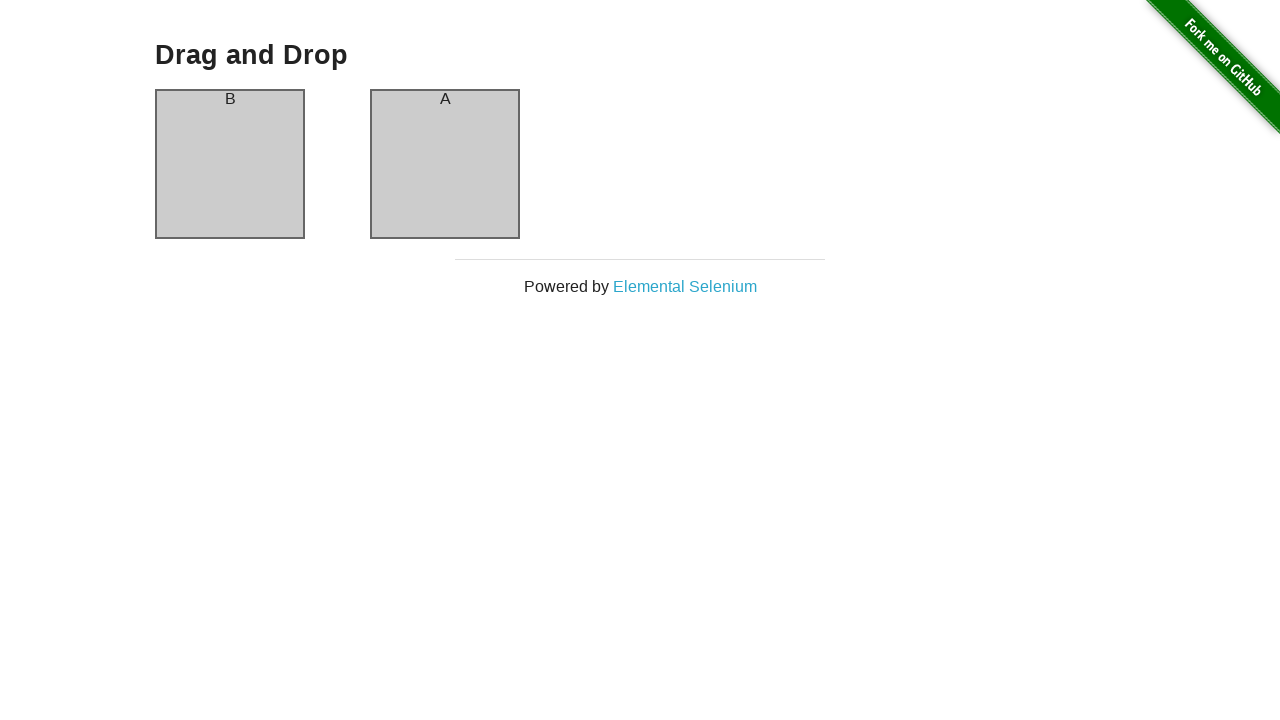